Tests that entering only username without password and clicking login shows a "Password is required" error message

Starting URL: https://www.saucedemo.com/

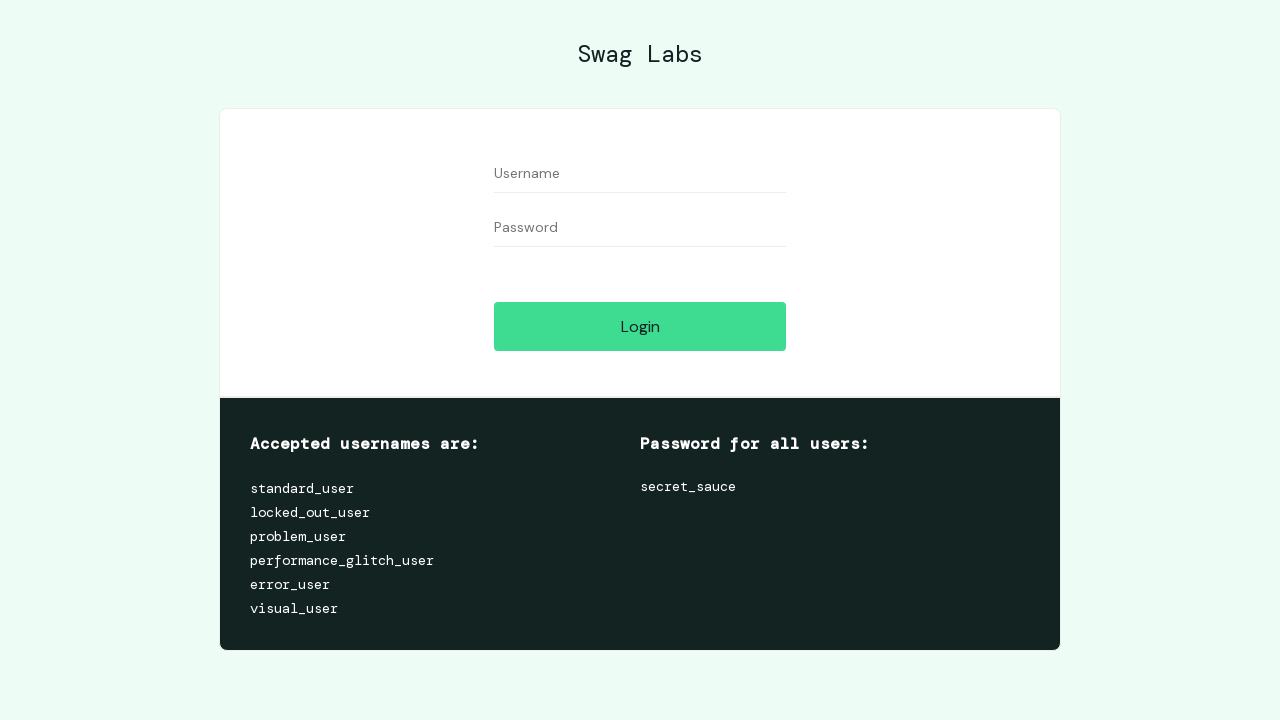

Username input field is visible and ready
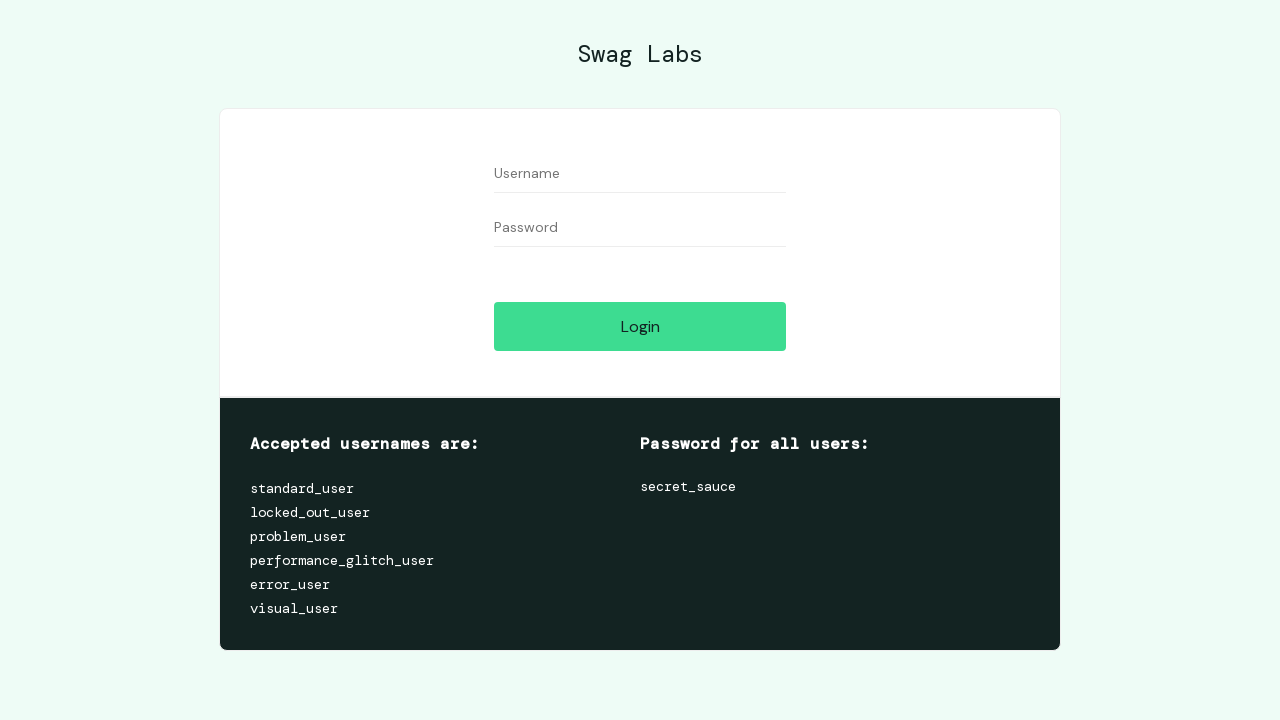

Entered username '1' in the username field on #user-name
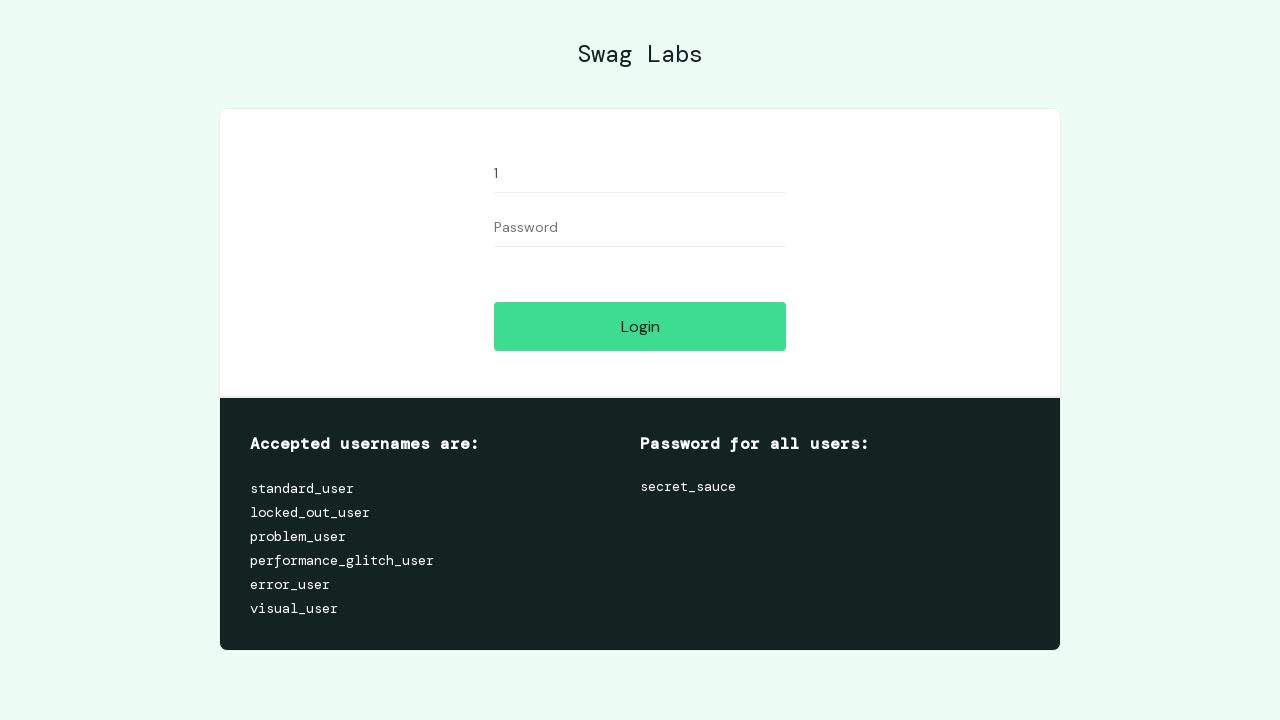

Login button is visible and ready
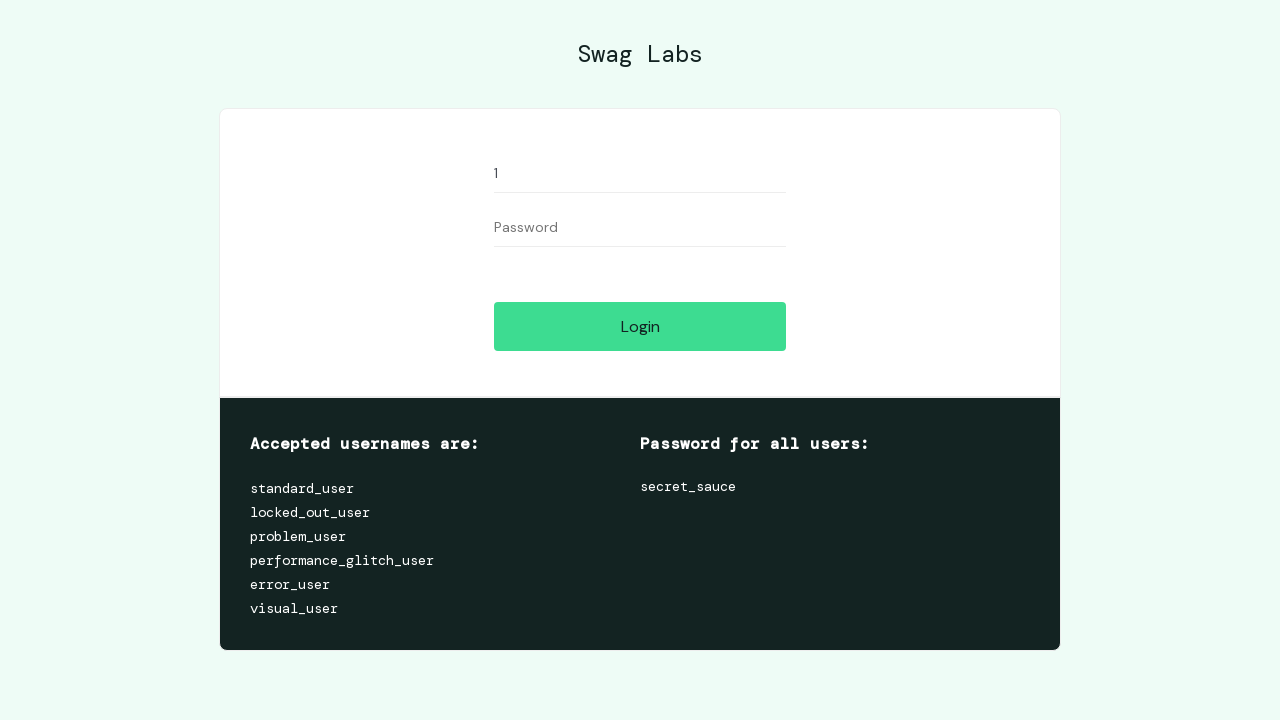

Clicked login button without entering password at (640, 326) on #login-button
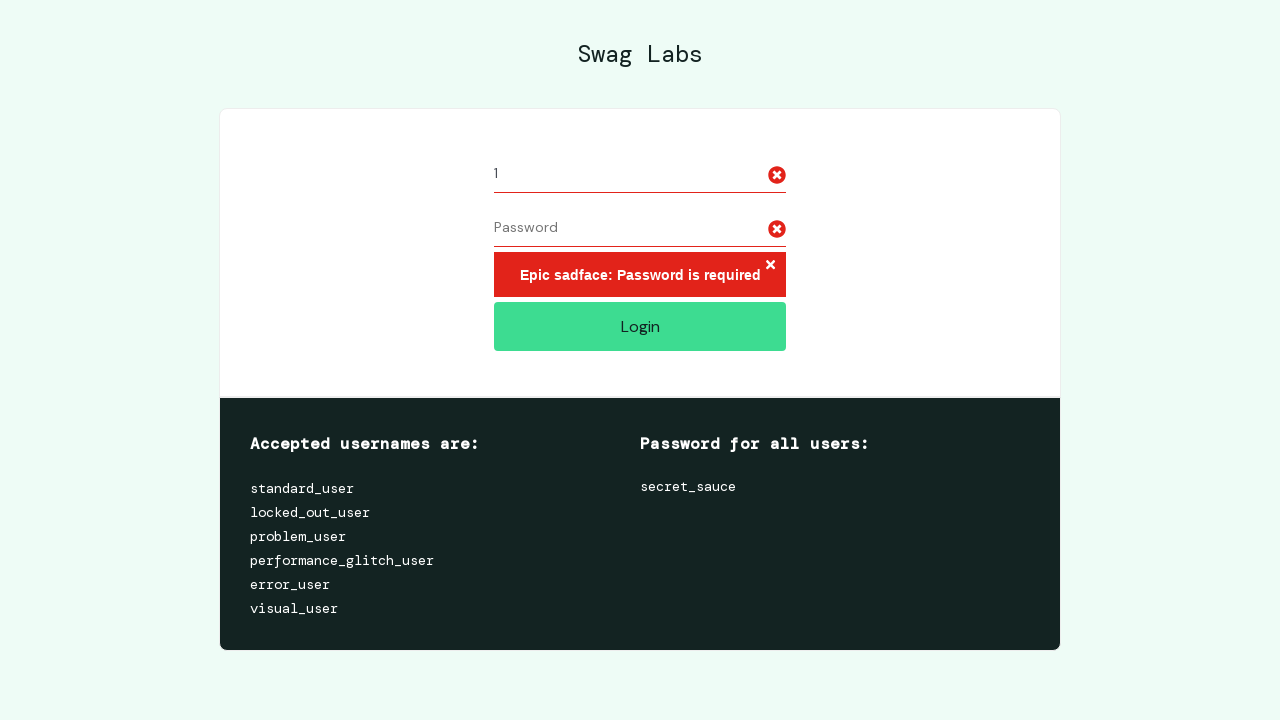

Password required error message appeared
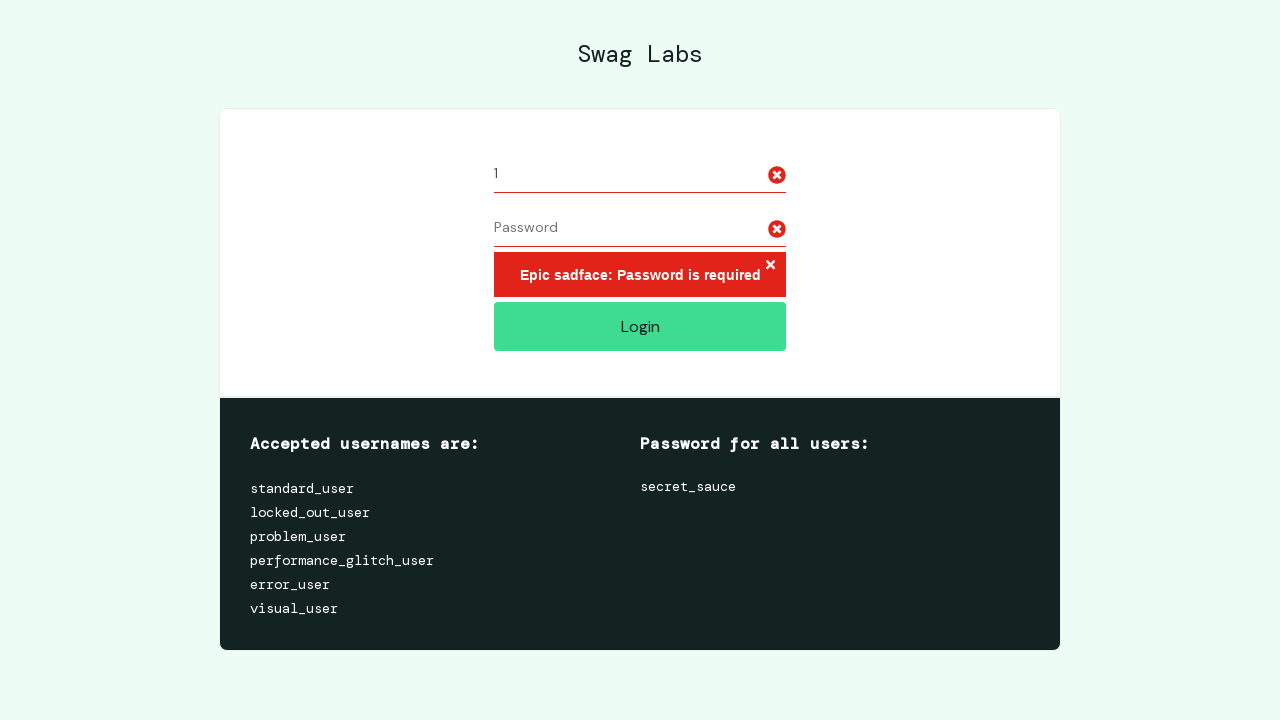

Verified error message text: 'Epic sadface: Password is required'
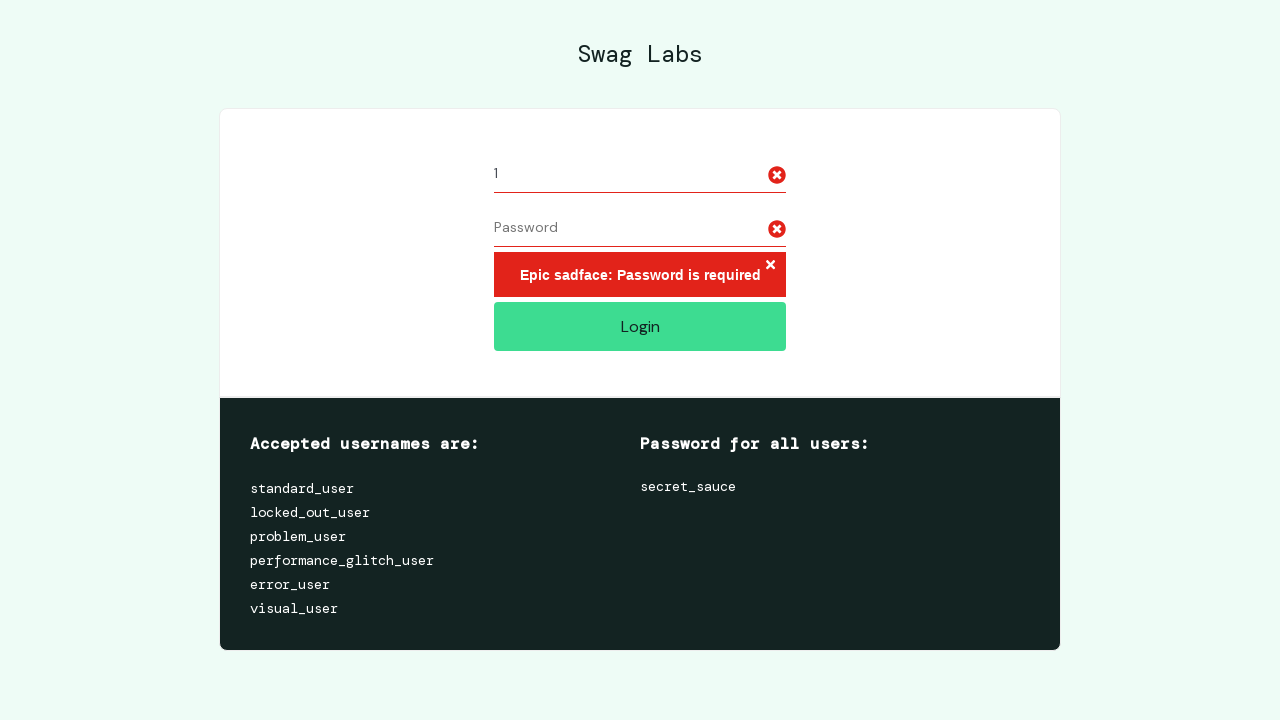

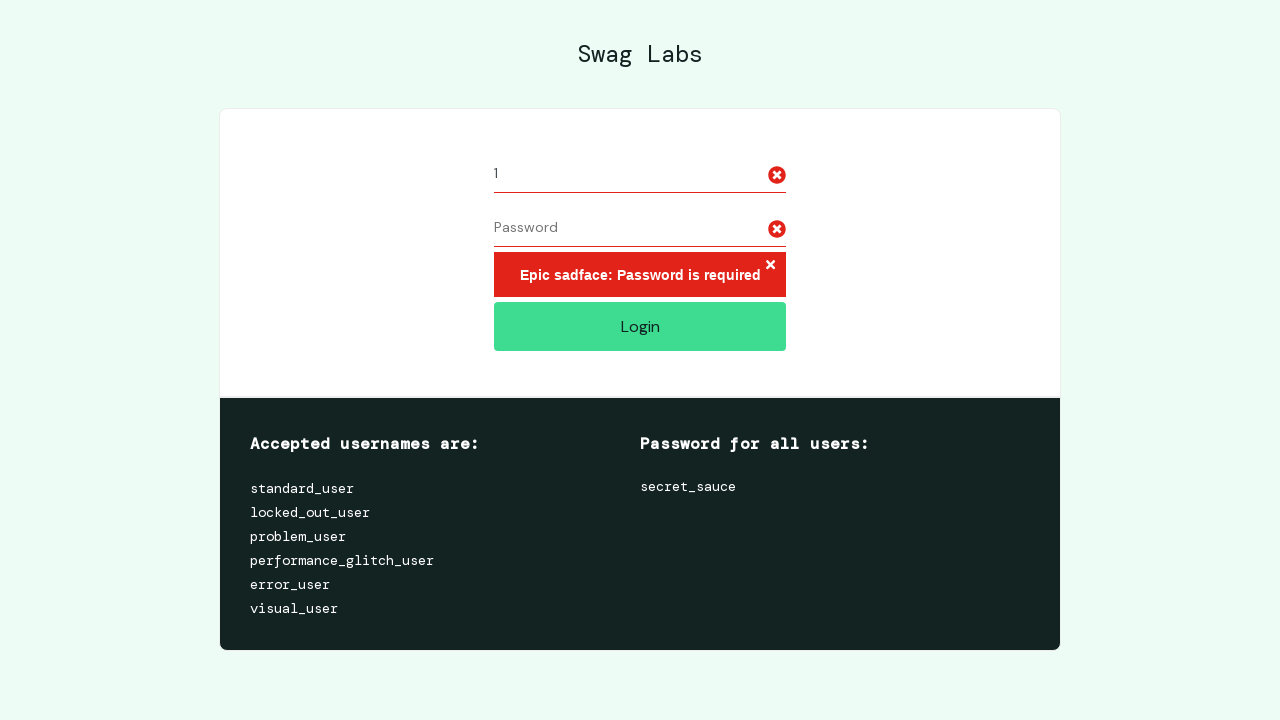